Tests alert handling functionality by triggering an alert popup and accepting it

Starting URL: https://demo.automationtesting.in/Alerts.html

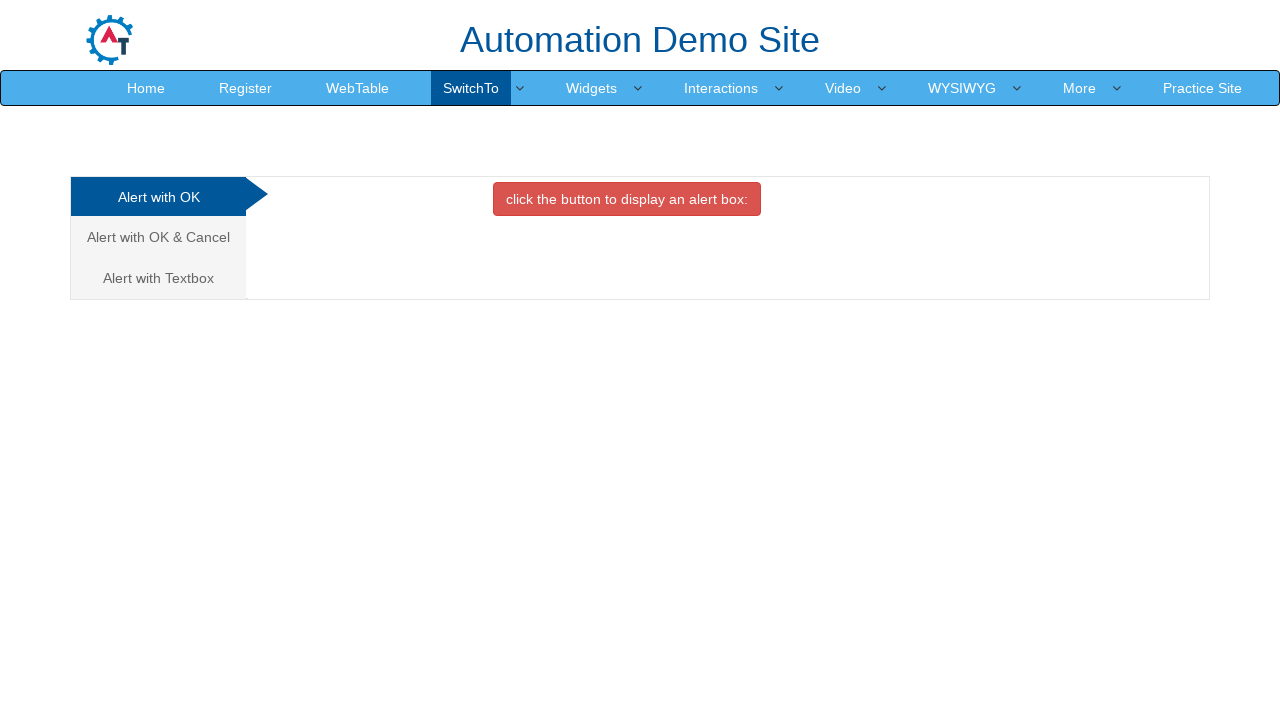

Clicked button to trigger alert popup at (627, 199) on button.btn.btn-danger
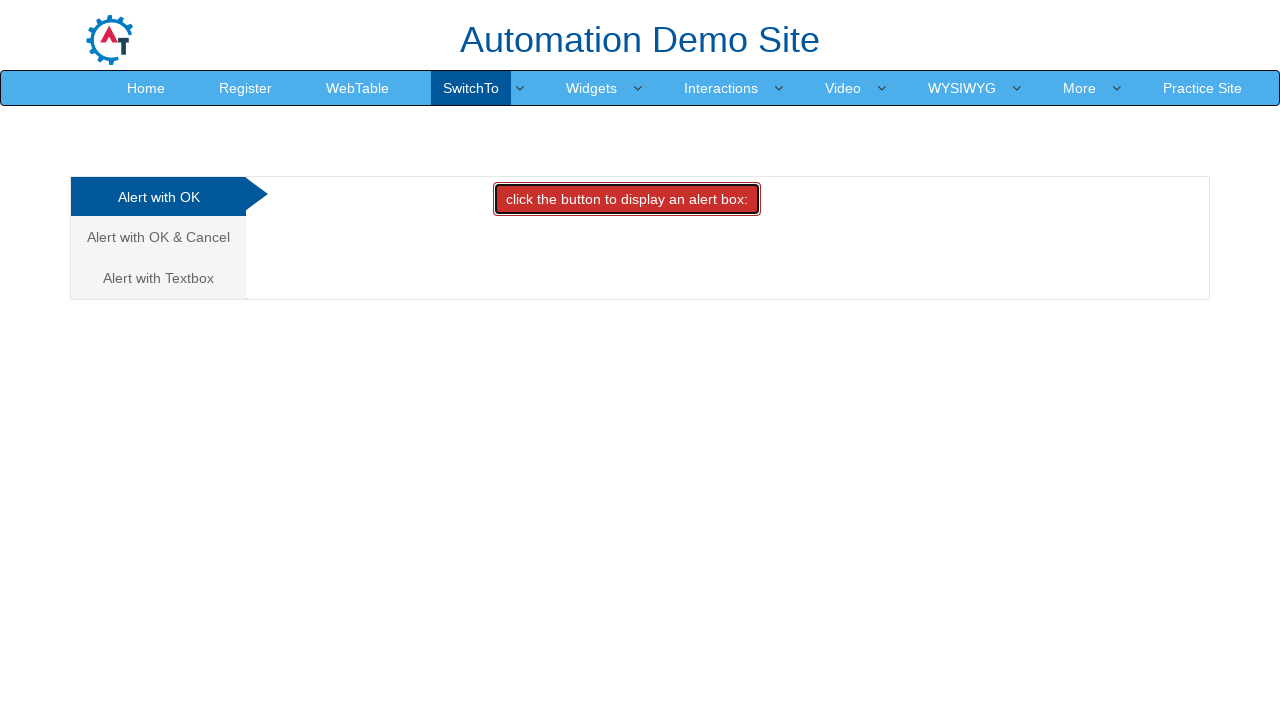

Set up dialog handler to accept alert
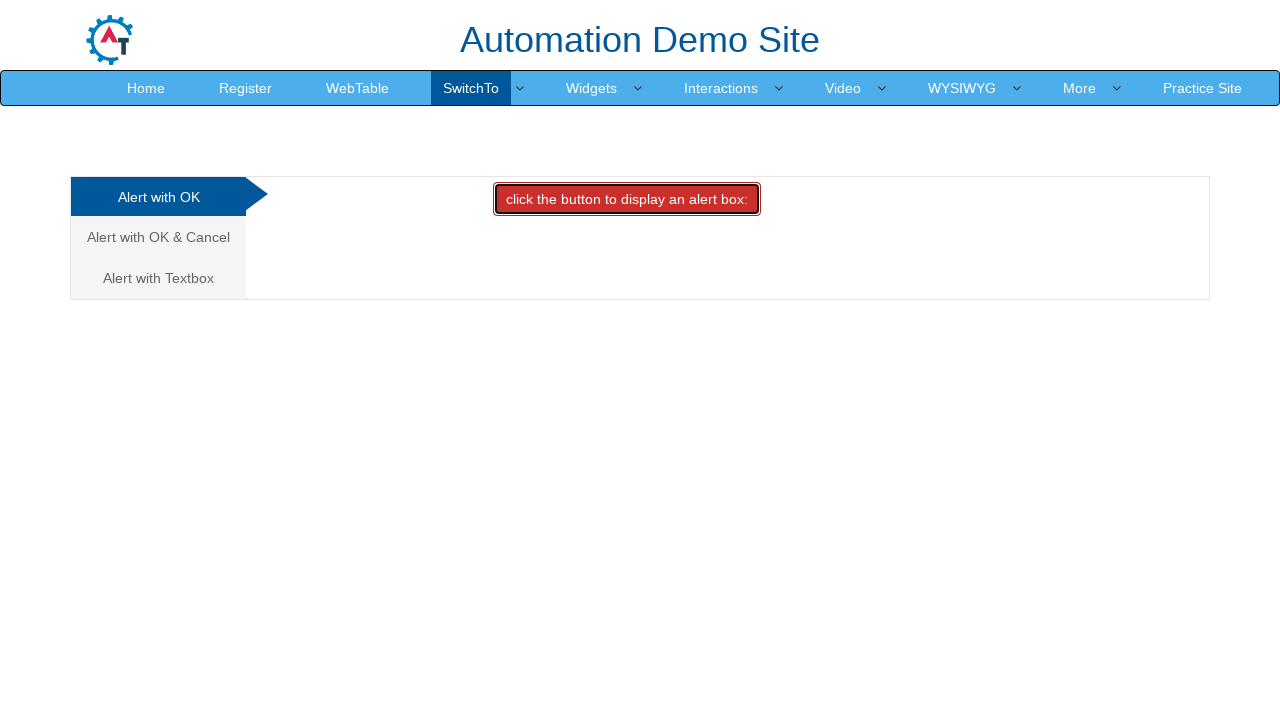

Clicked button again to trigger alert for verification at (627, 199) on button.btn.btn-danger
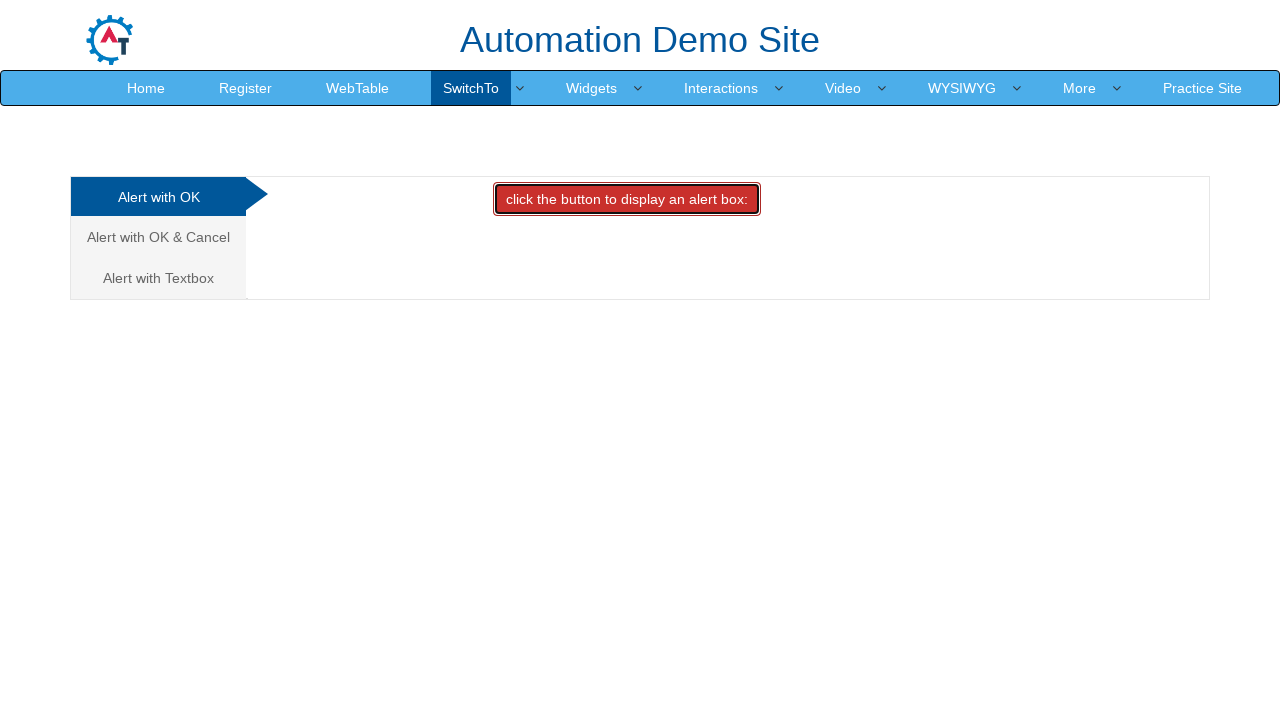

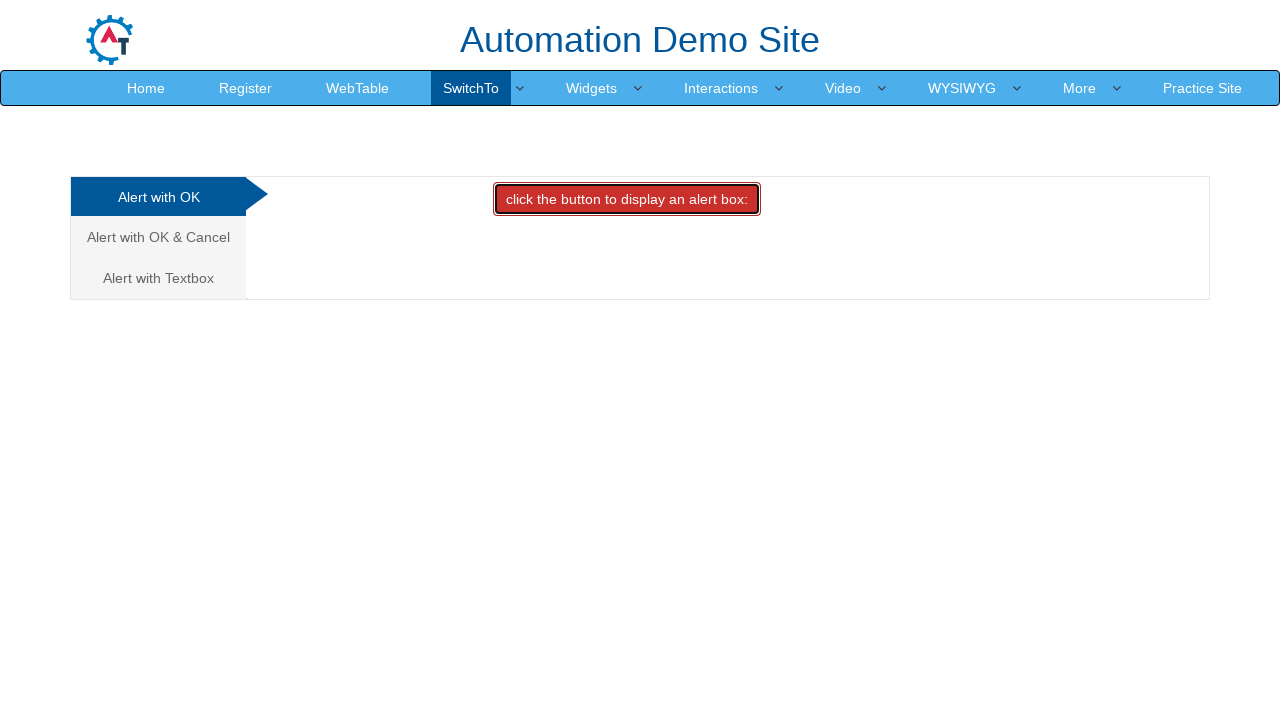